Tests new tab functionality by clicking a button to open a new tab, switching to it, verifying content, and returning to the original window

Starting URL: https://demoqa.com/browser-windows

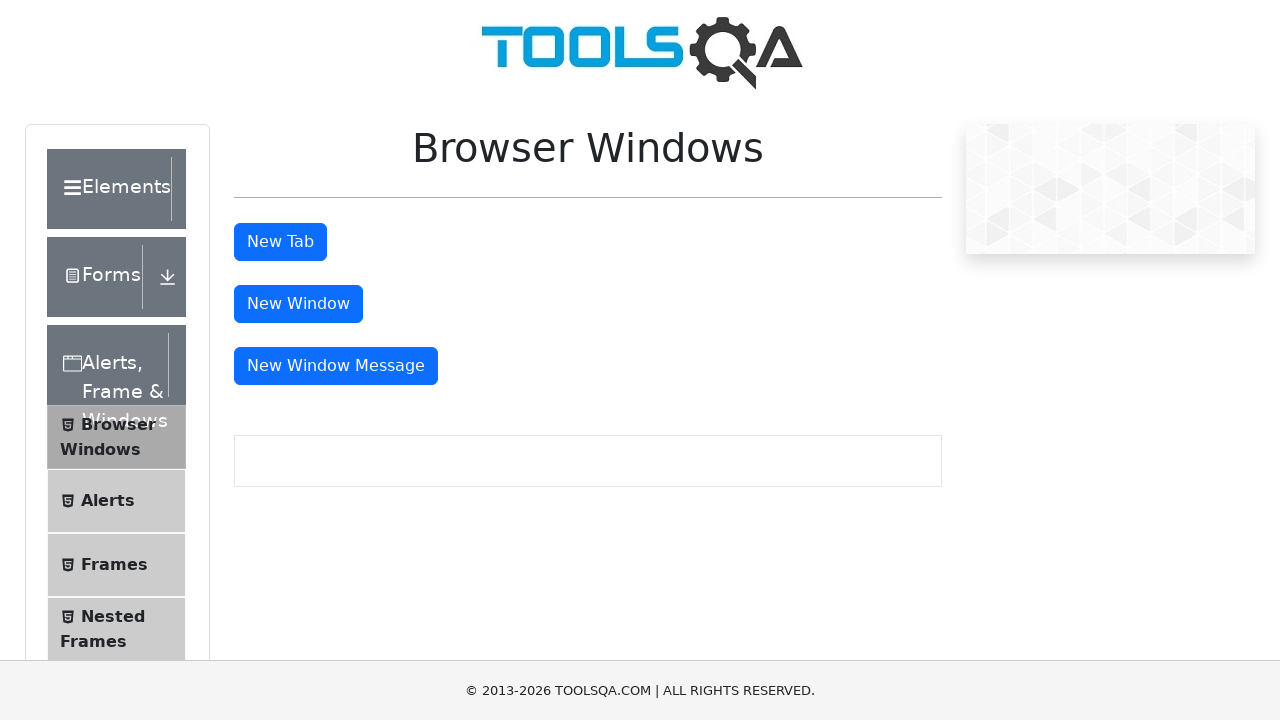

Retrieved original window handle
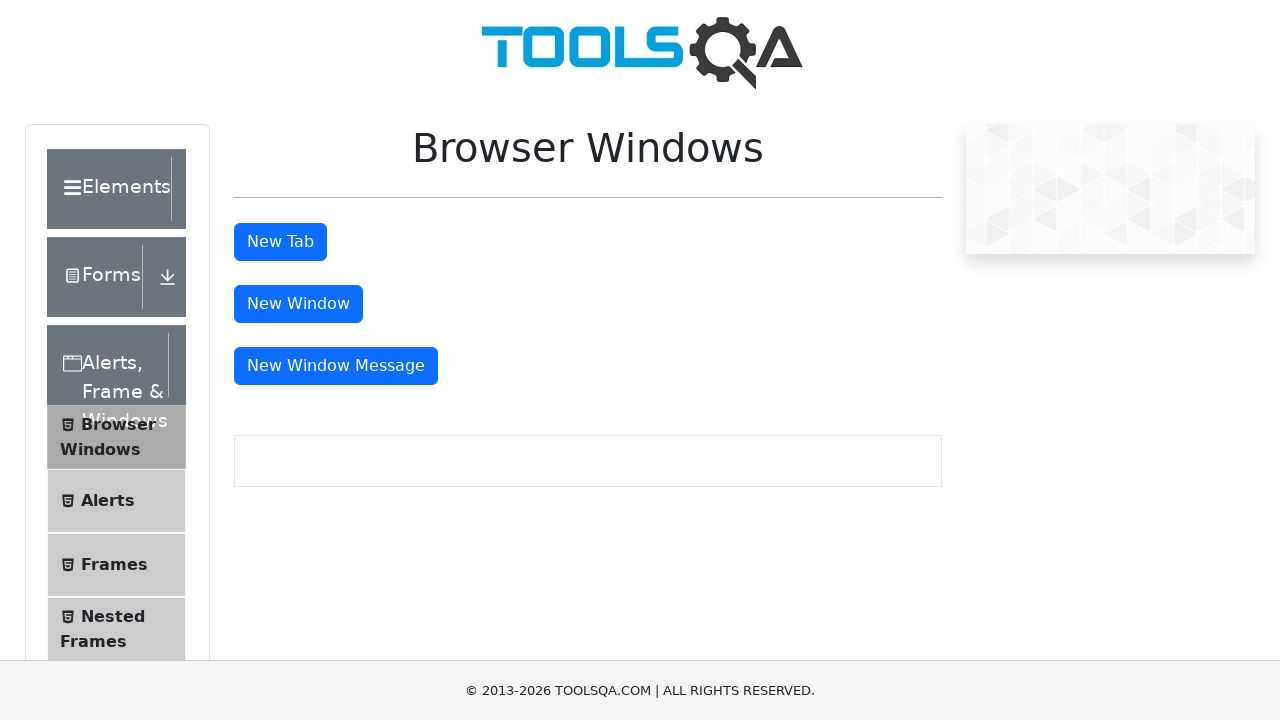

Clicked new tab button at (280, 242) on #tabButton
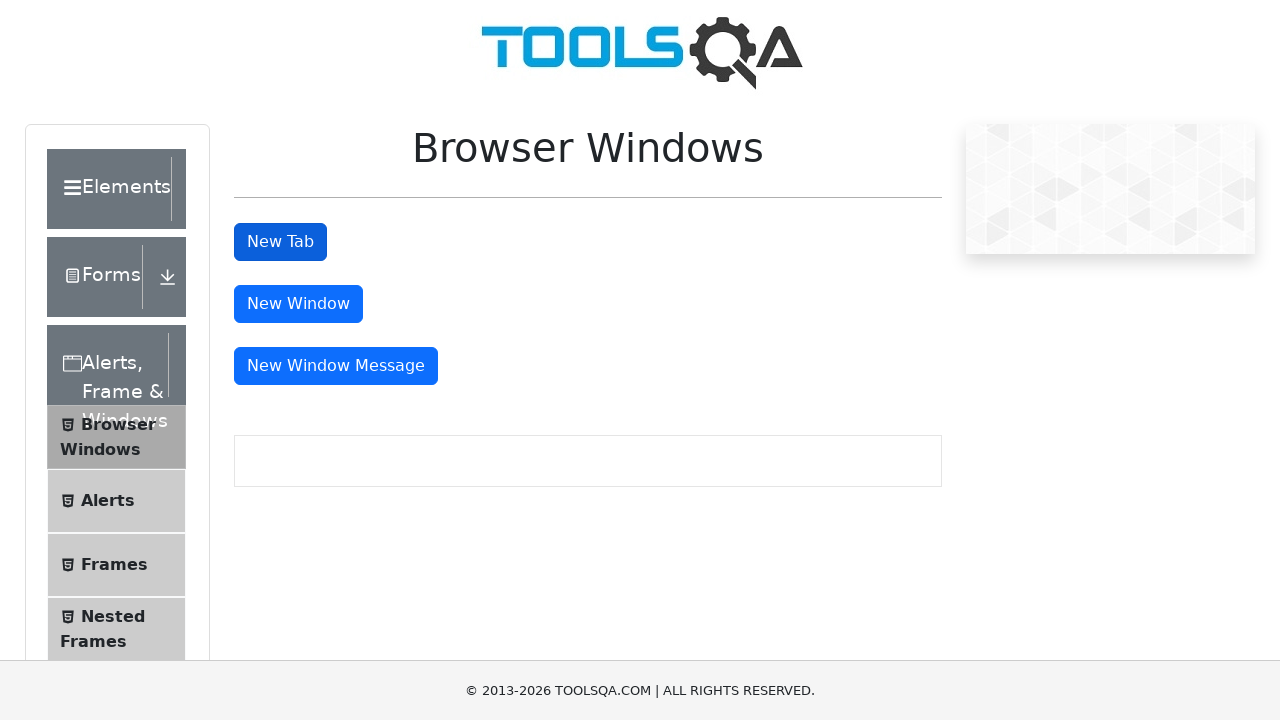

Waited for new tab to open
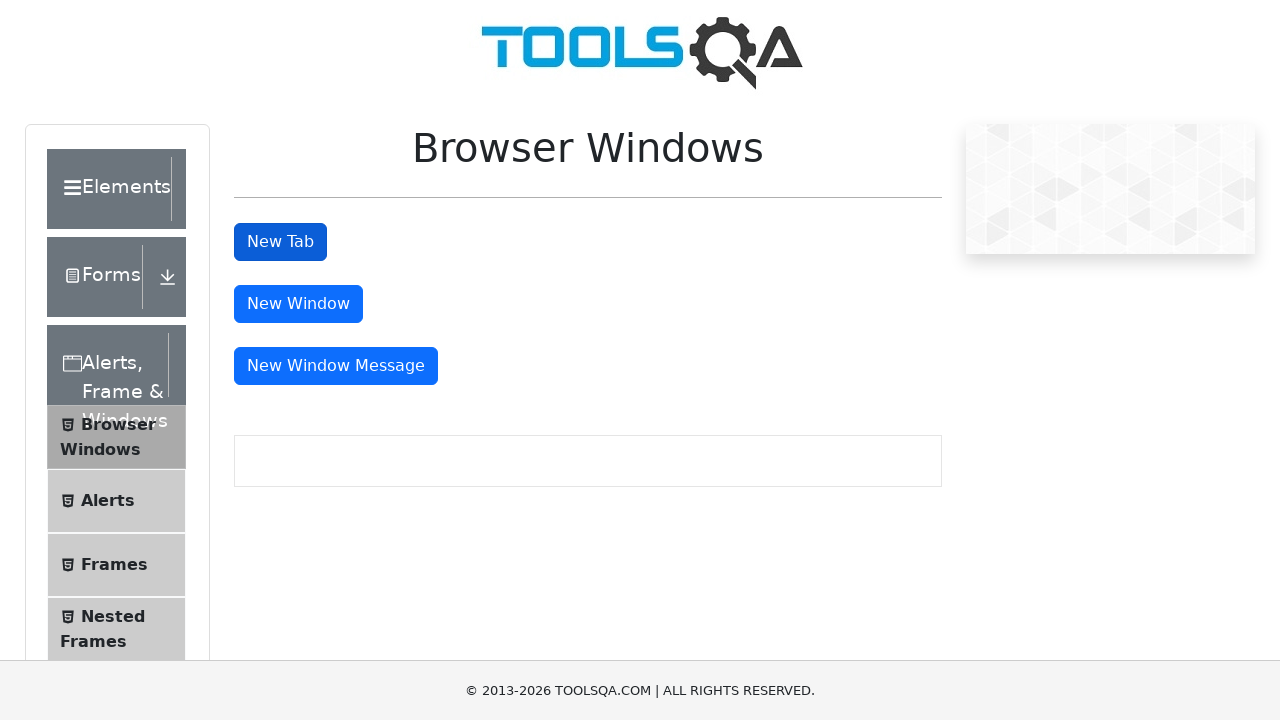

Switched to newly opened tab
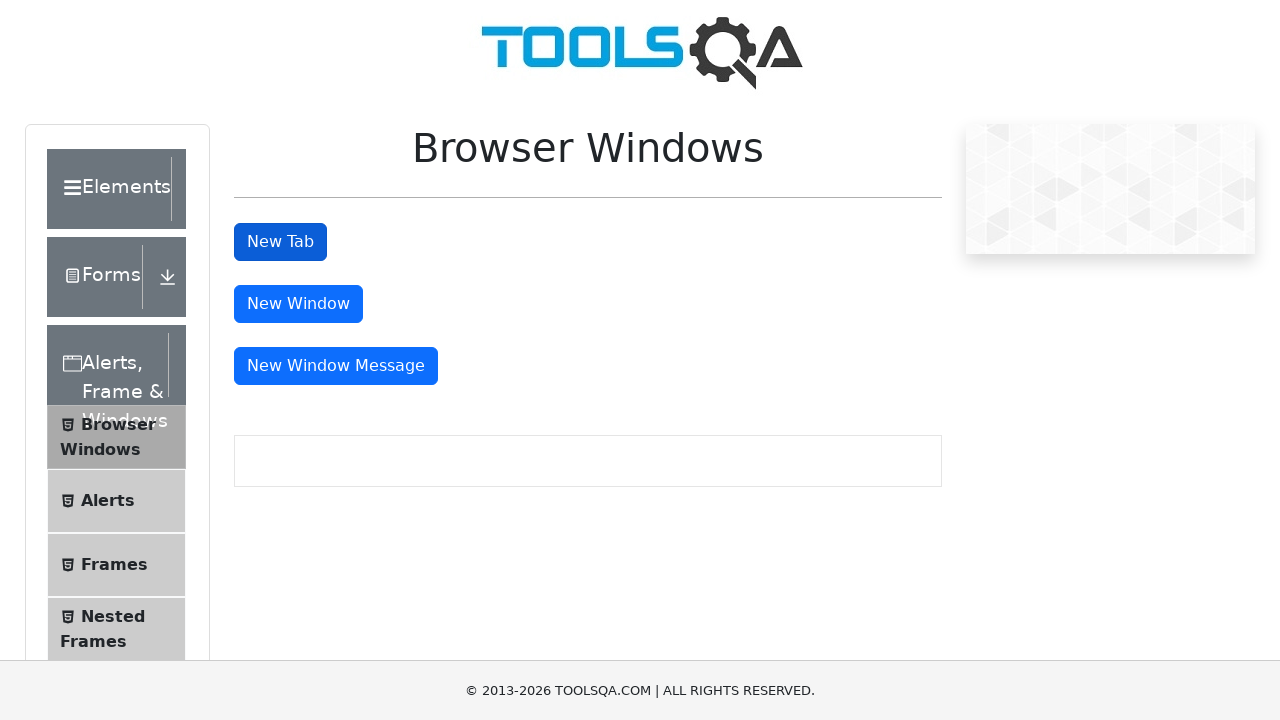

Sample heading element loaded in new tab
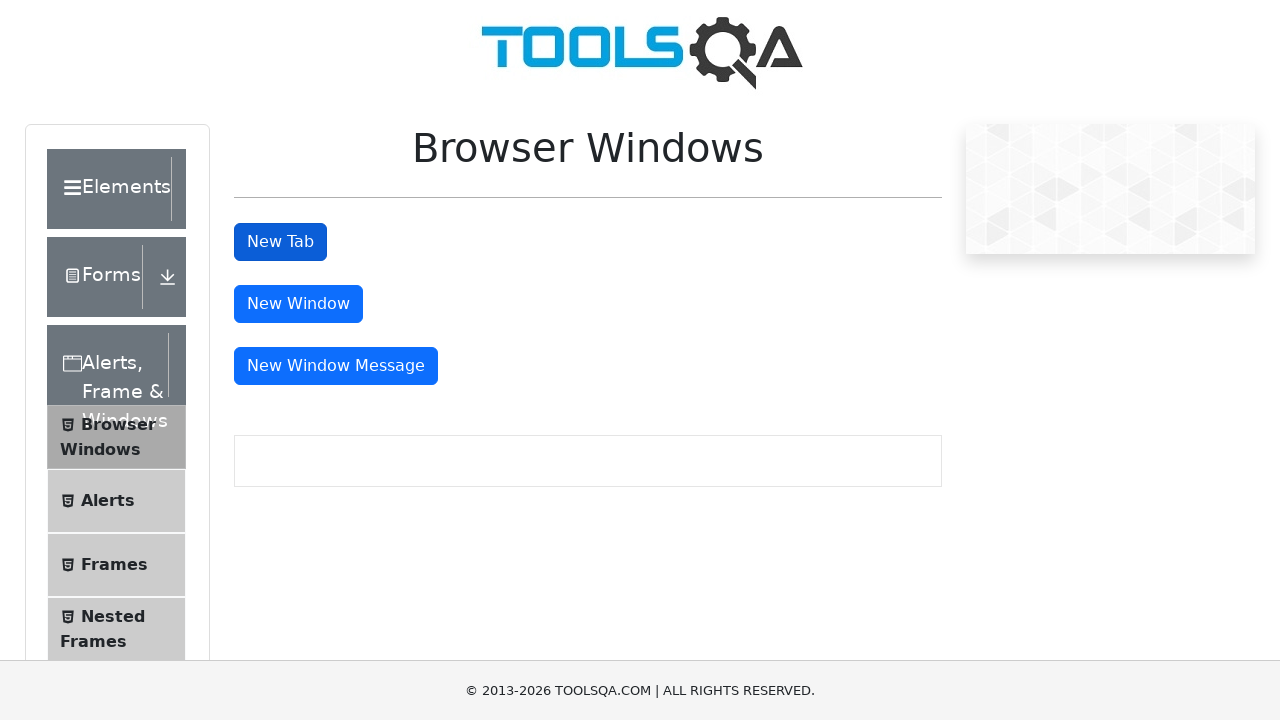

Located sample heading element
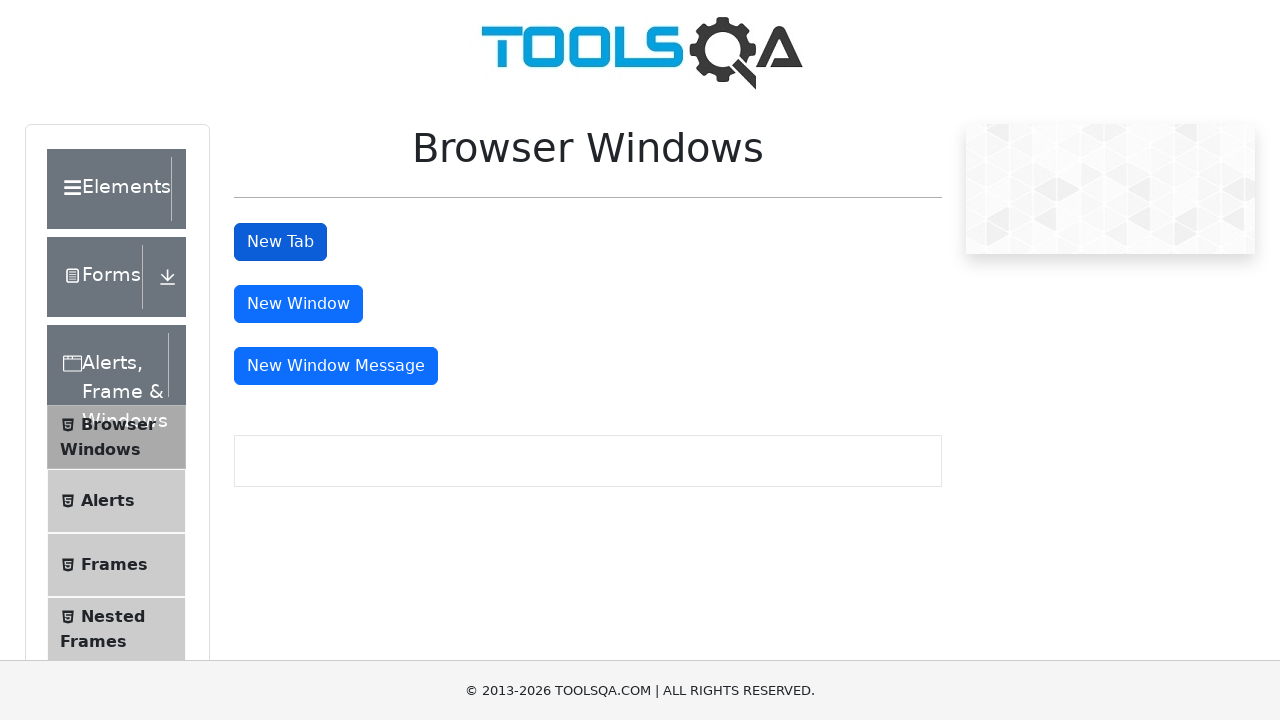

Verified sample heading content contains 'This is a sample page'
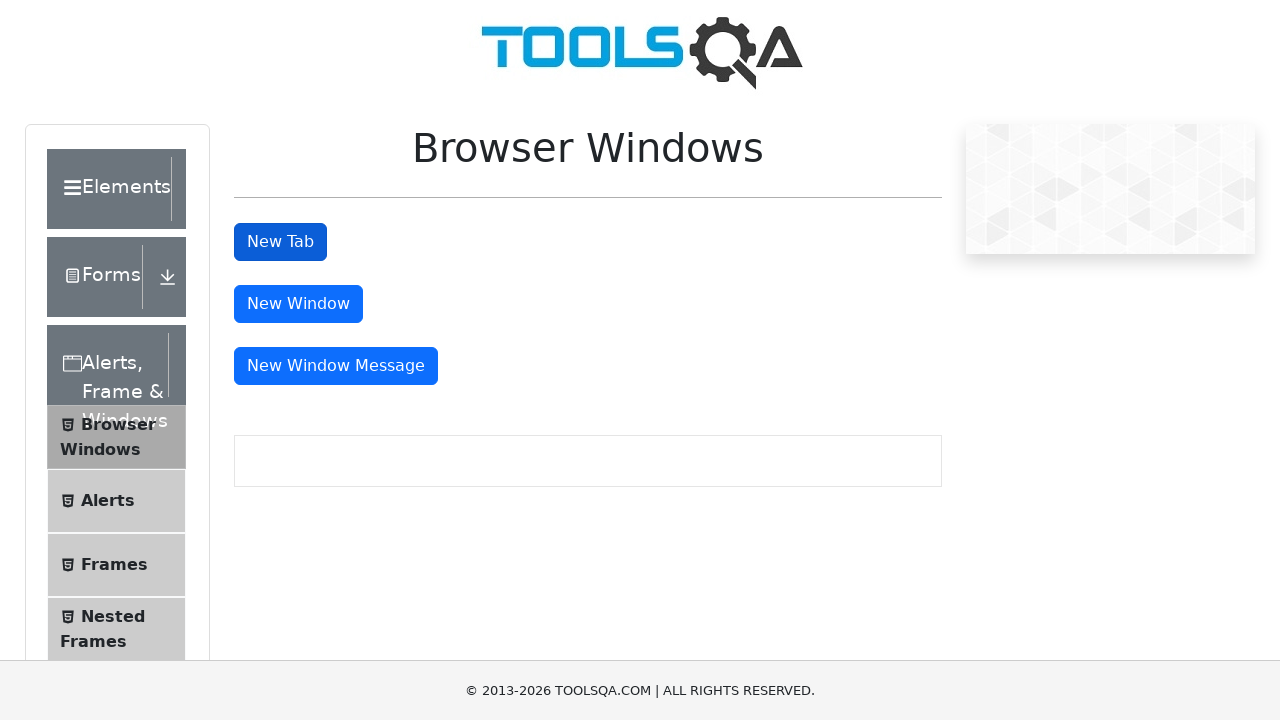

Closed new tab and returned to original window
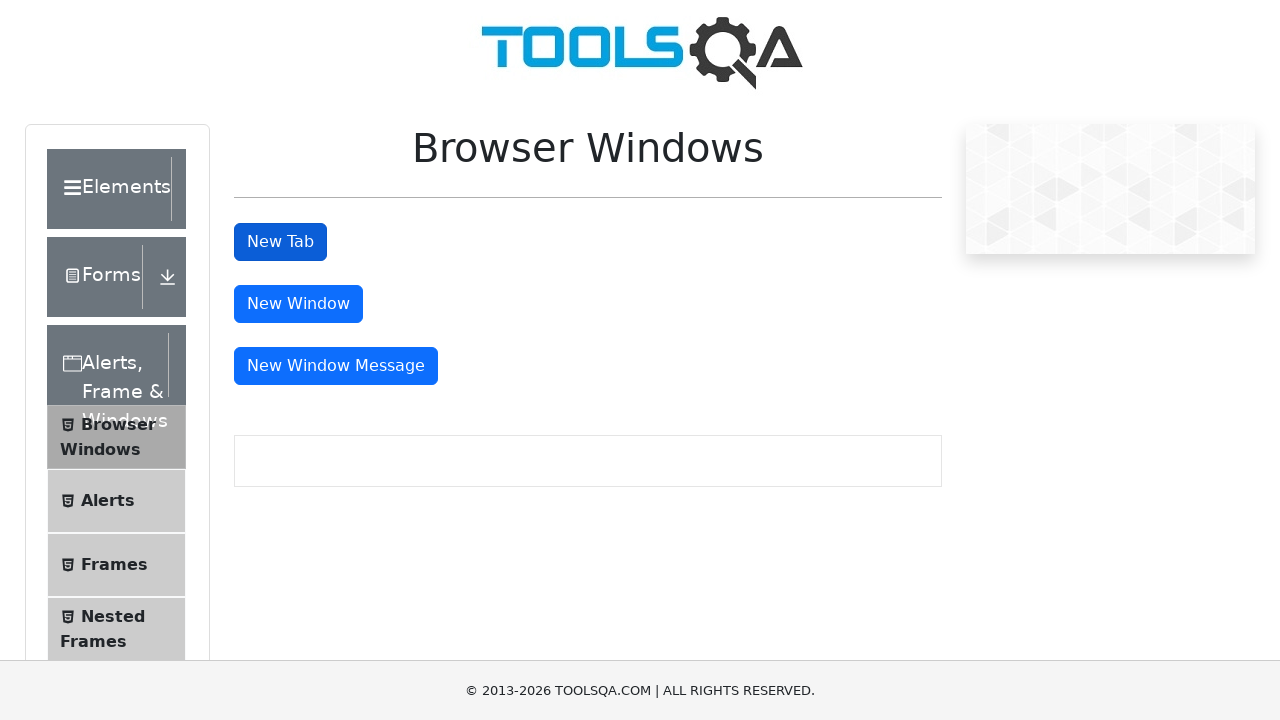

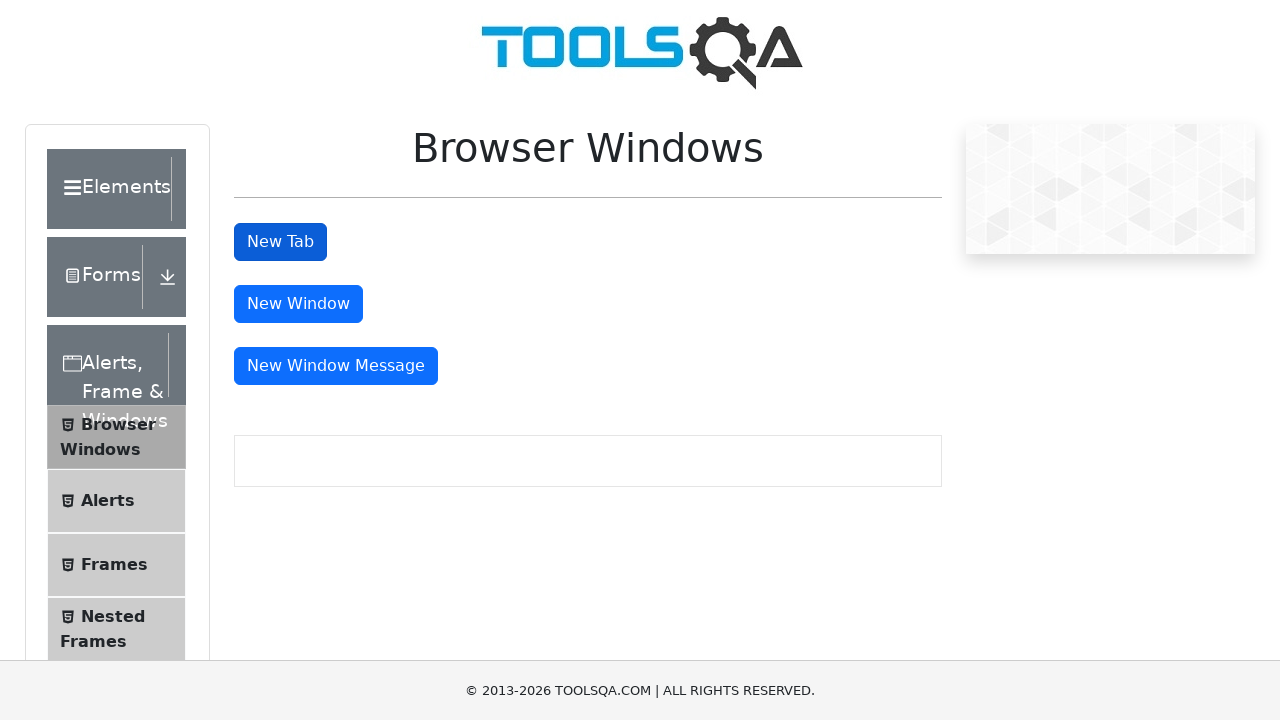